Tests dynamic dropdown selection by clicking on origin dropdown, selecting Bangalore (BLR) as origin city, then selecting Chennai (MAA) as destination city from cascading dropdowns.

Starting URL: https://rahulshettyacademy.com/dropdownsPractise/

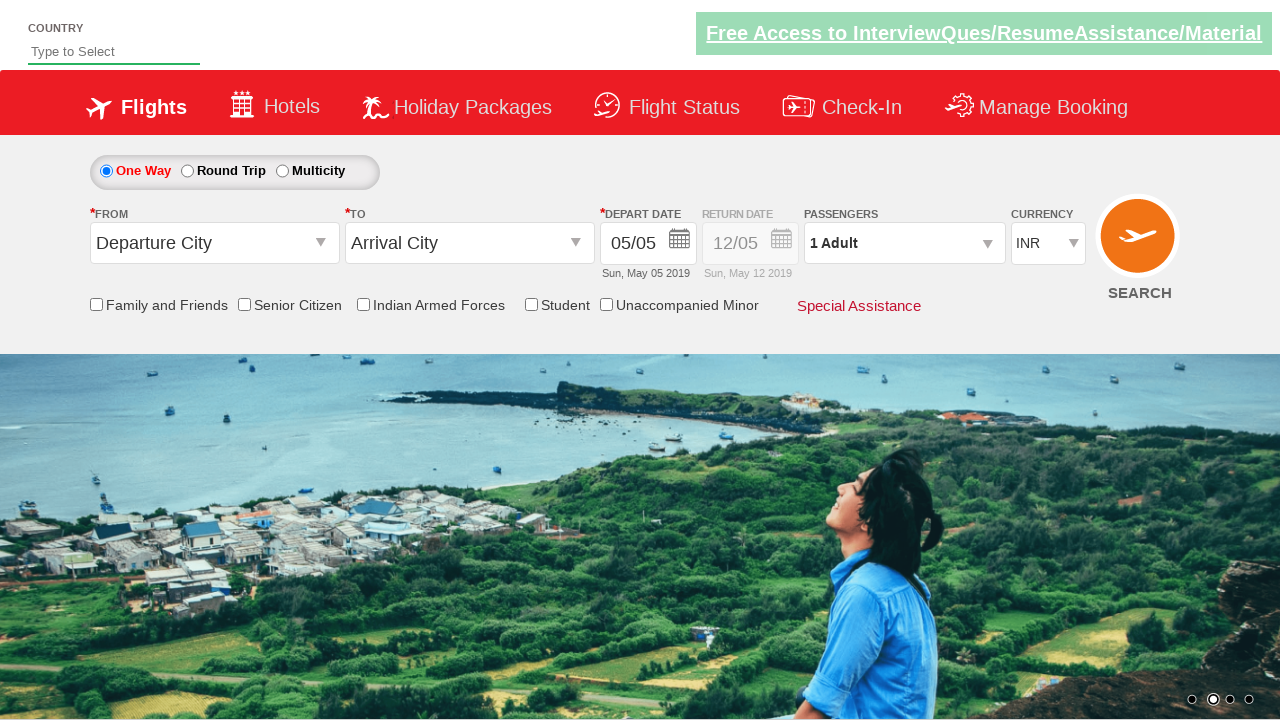

Clicked on origin station dropdown to open it at (214, 243) on #ctl00_mainContent_ddl_originStation1_CTXT
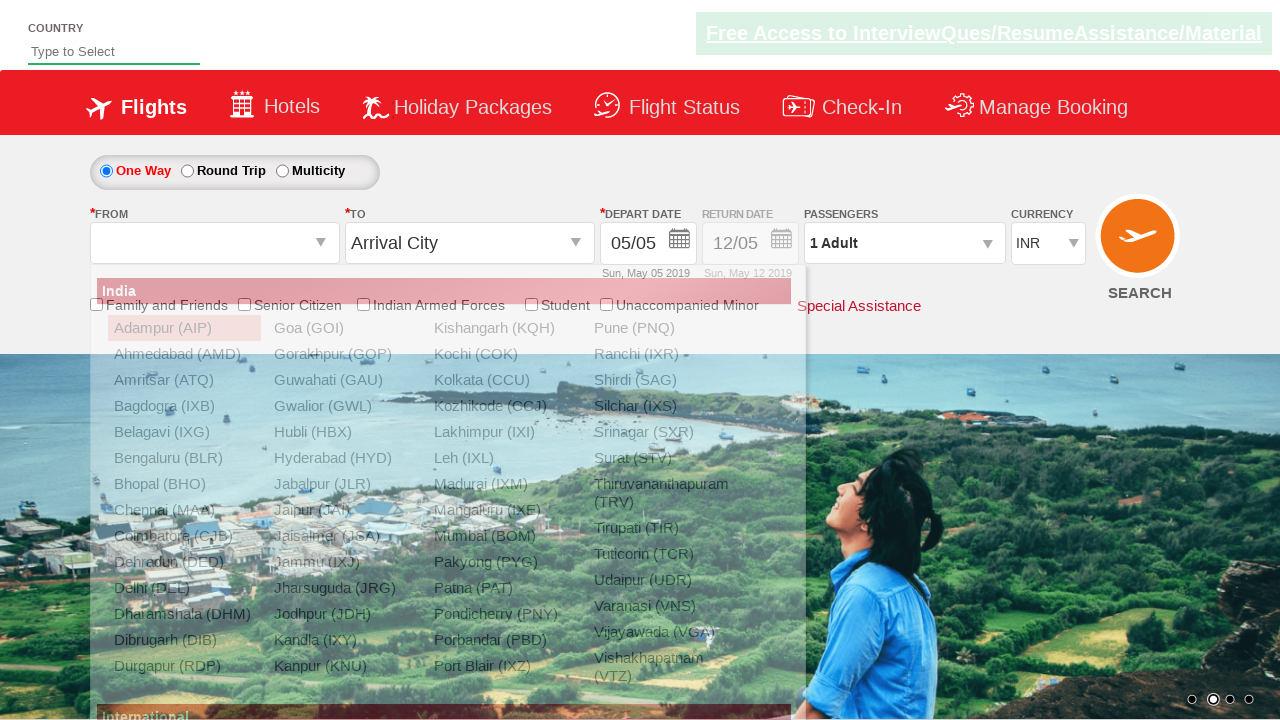

Selected Bangalore (BLR) as origin city at (184, 458) on xpath=//a[@value='BLR']
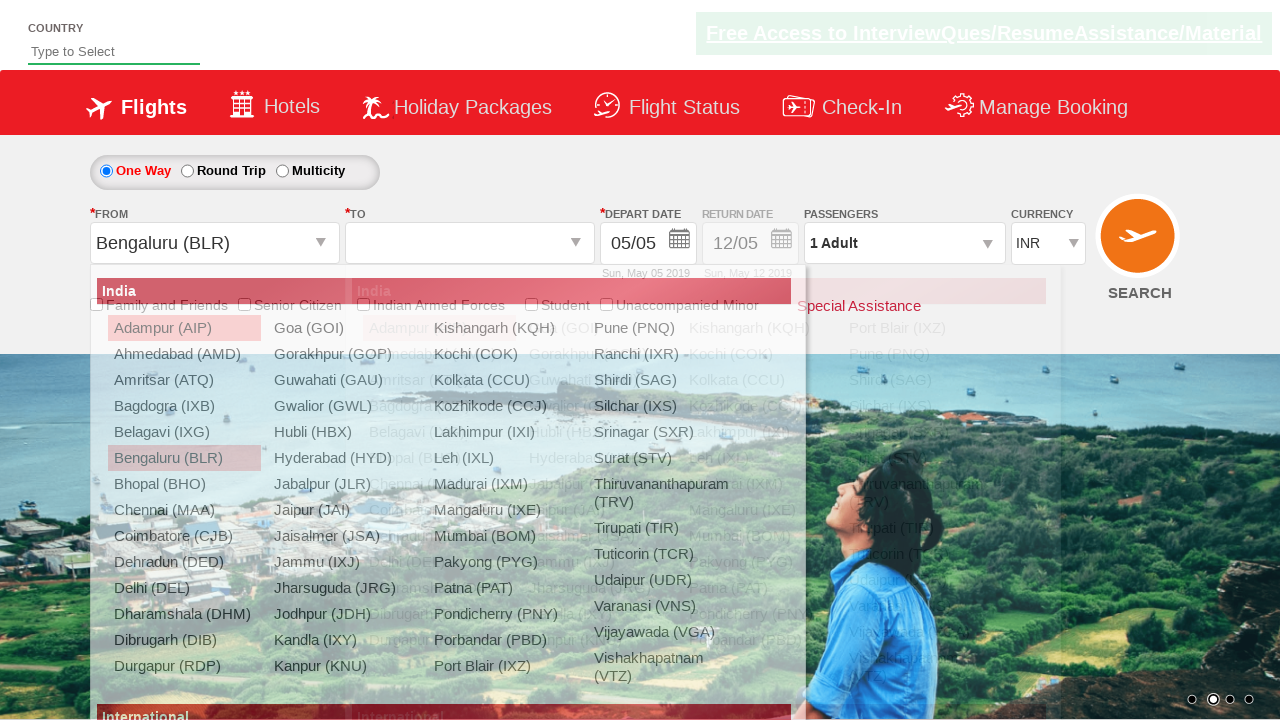

Waited 2 seconds for destination dropdown to be interactive
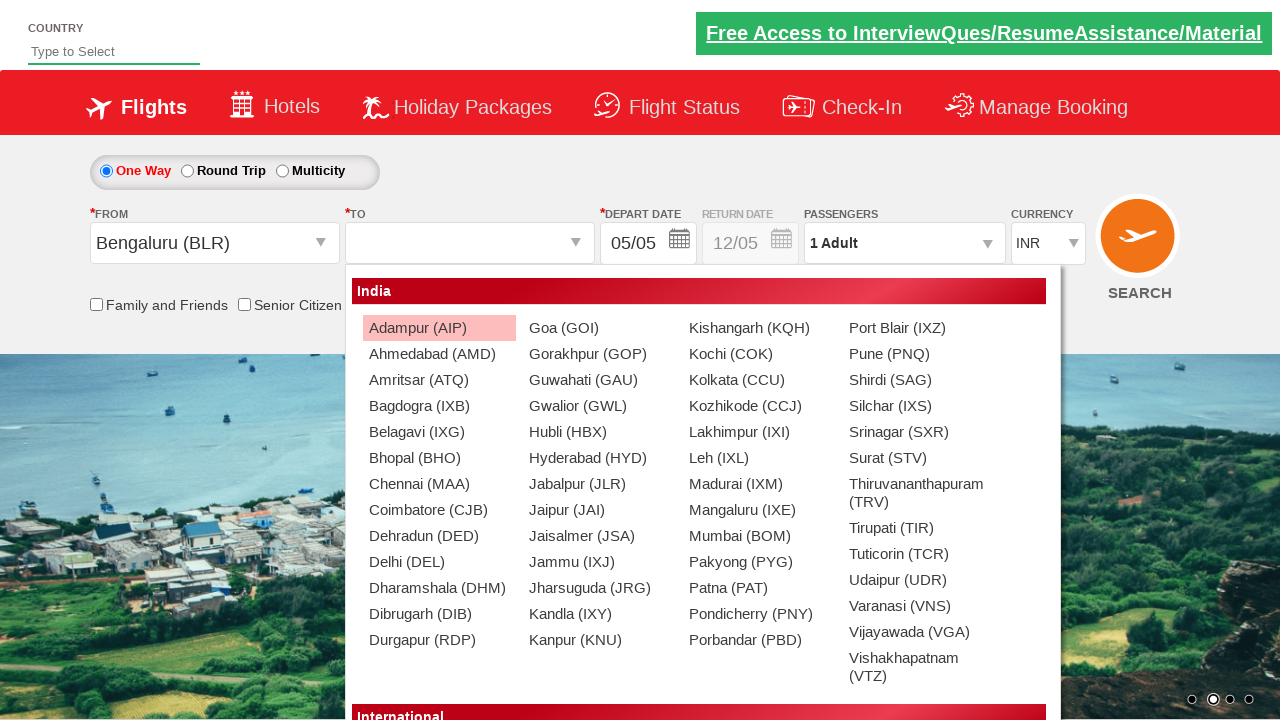

Selected Chennai (MAA) as destination city from cascading dropdown at (439, 484) on (//a[@value='MAA'])[2]
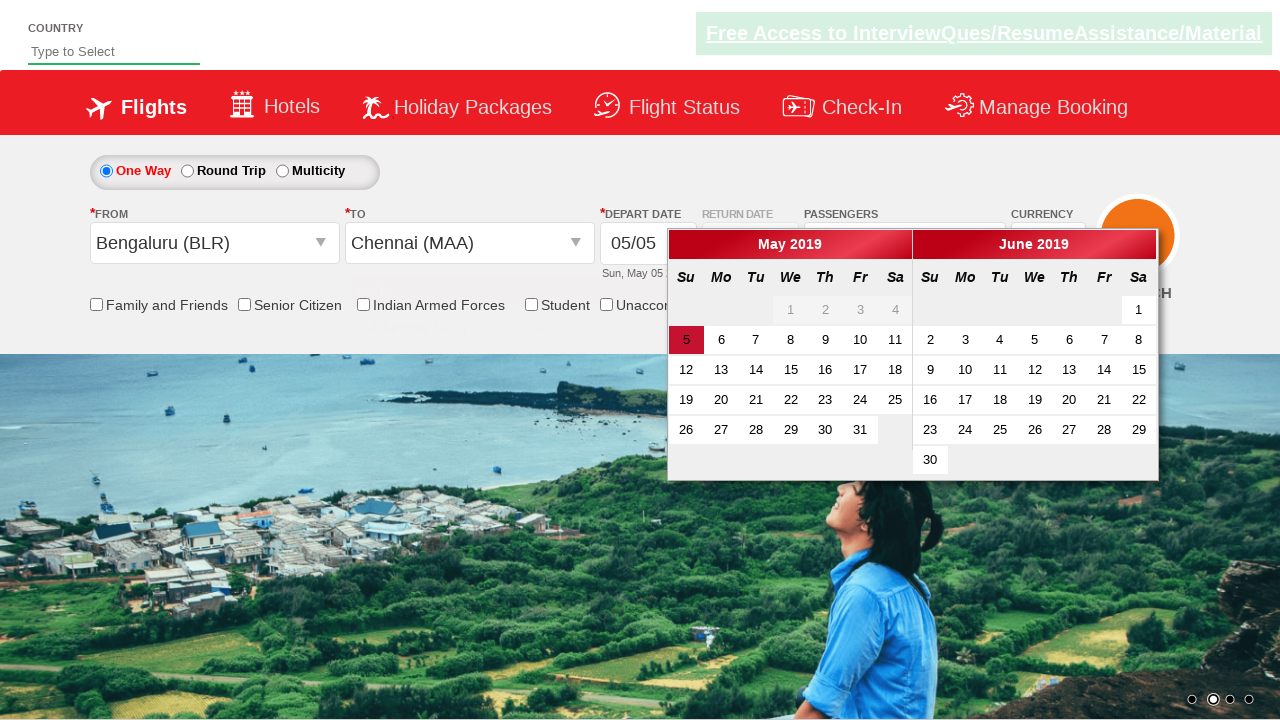

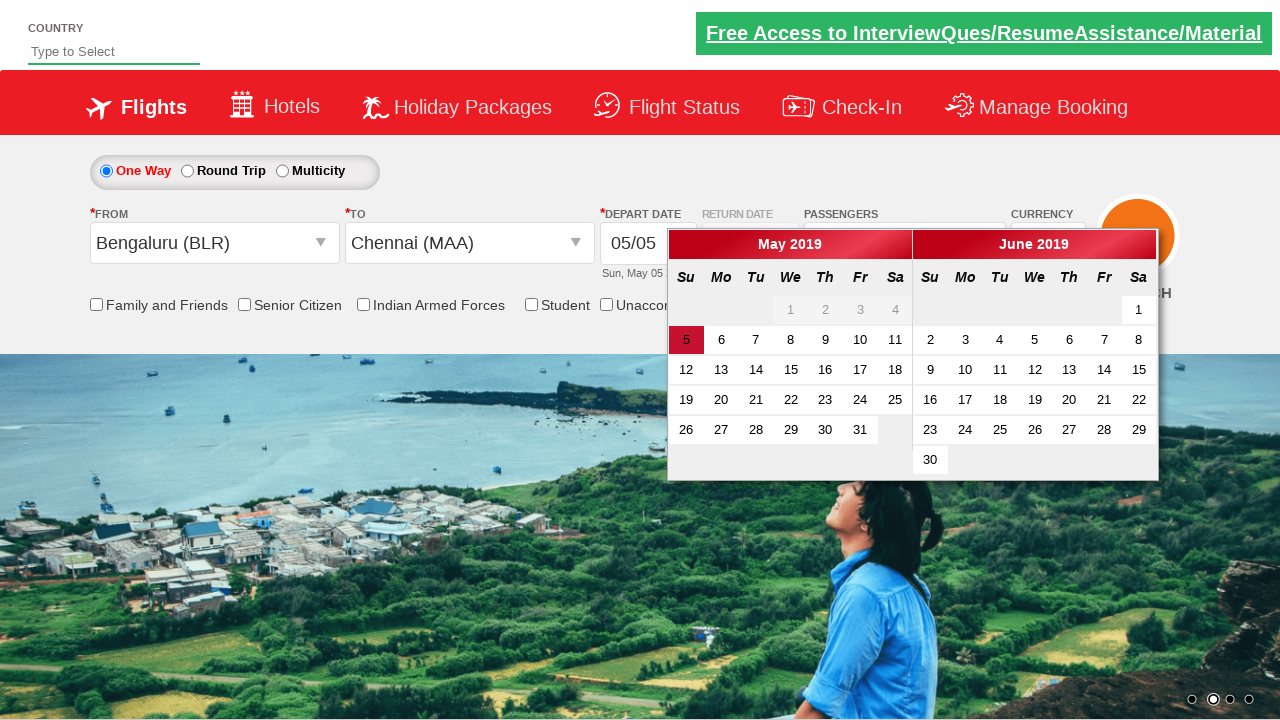